Tests navigation by clicking on A/B Testing link, verifying the page title, then navigating back and verifying the original page title

Starting URL: https://practice.cydeo.com

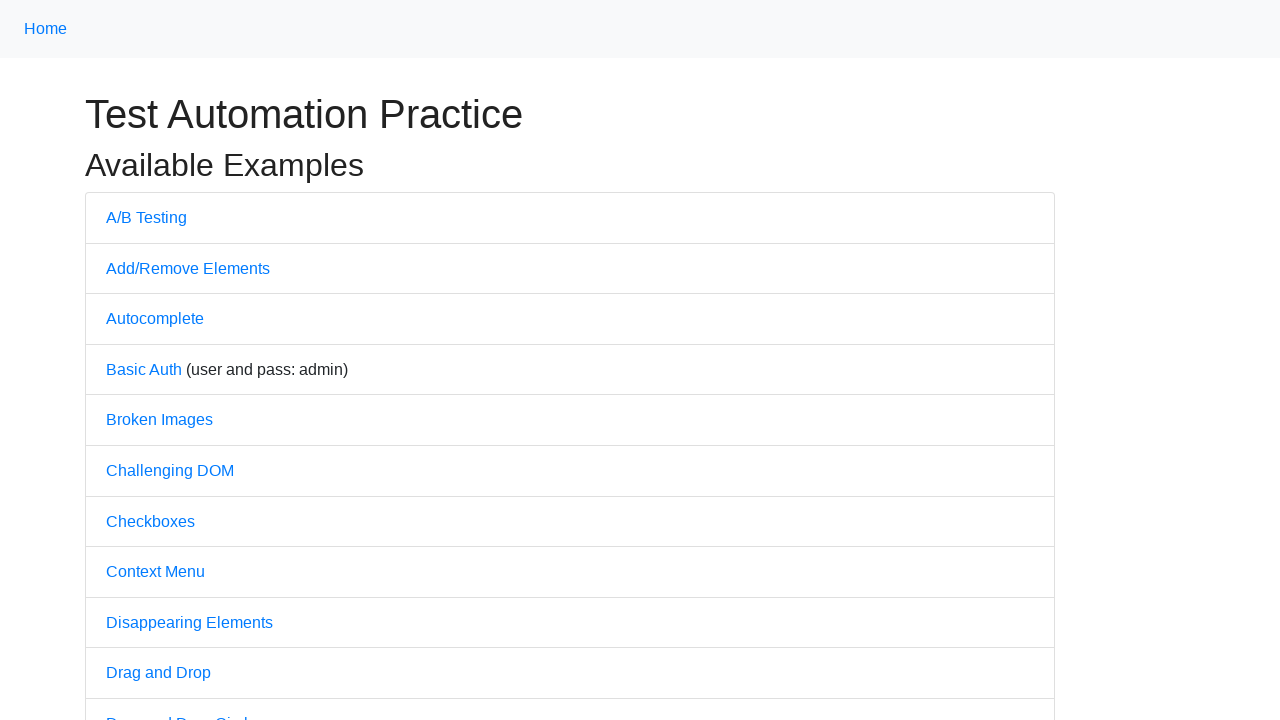

Clicked on A/B Testing link at (146, 217) on xpath=//a[.='A/B Testing']
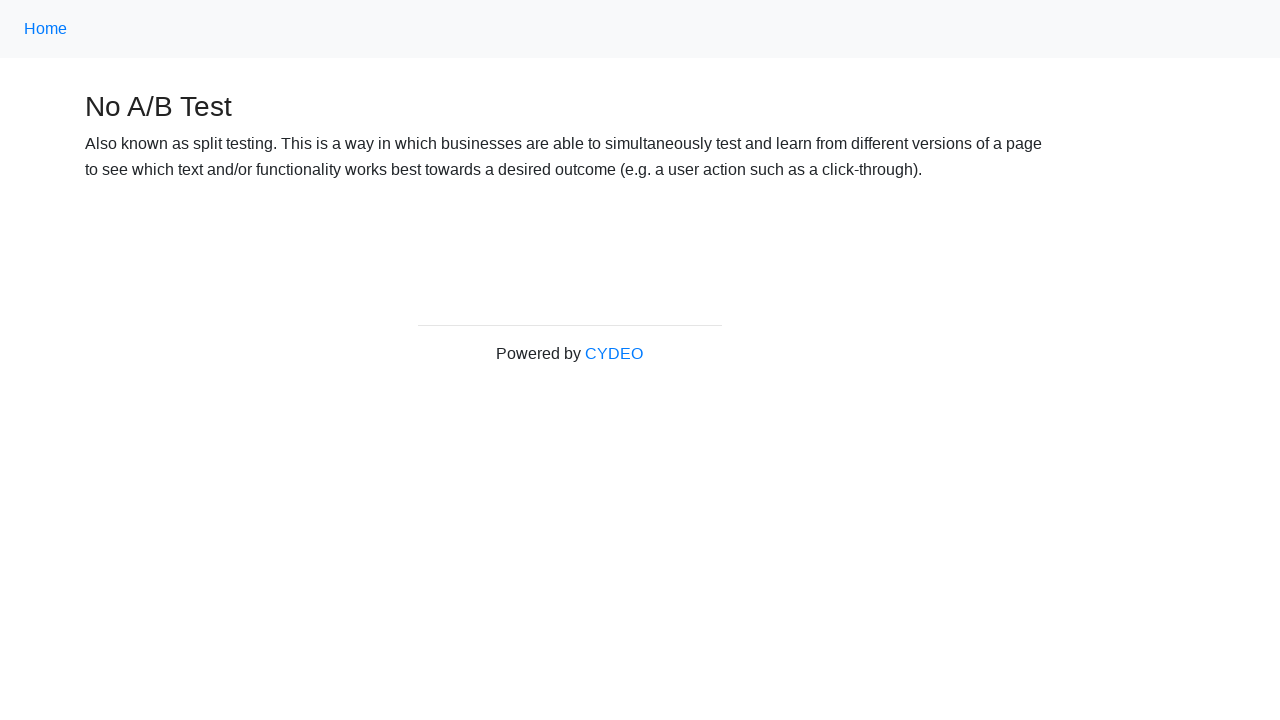

A/B Testing page loaded (networkidle)
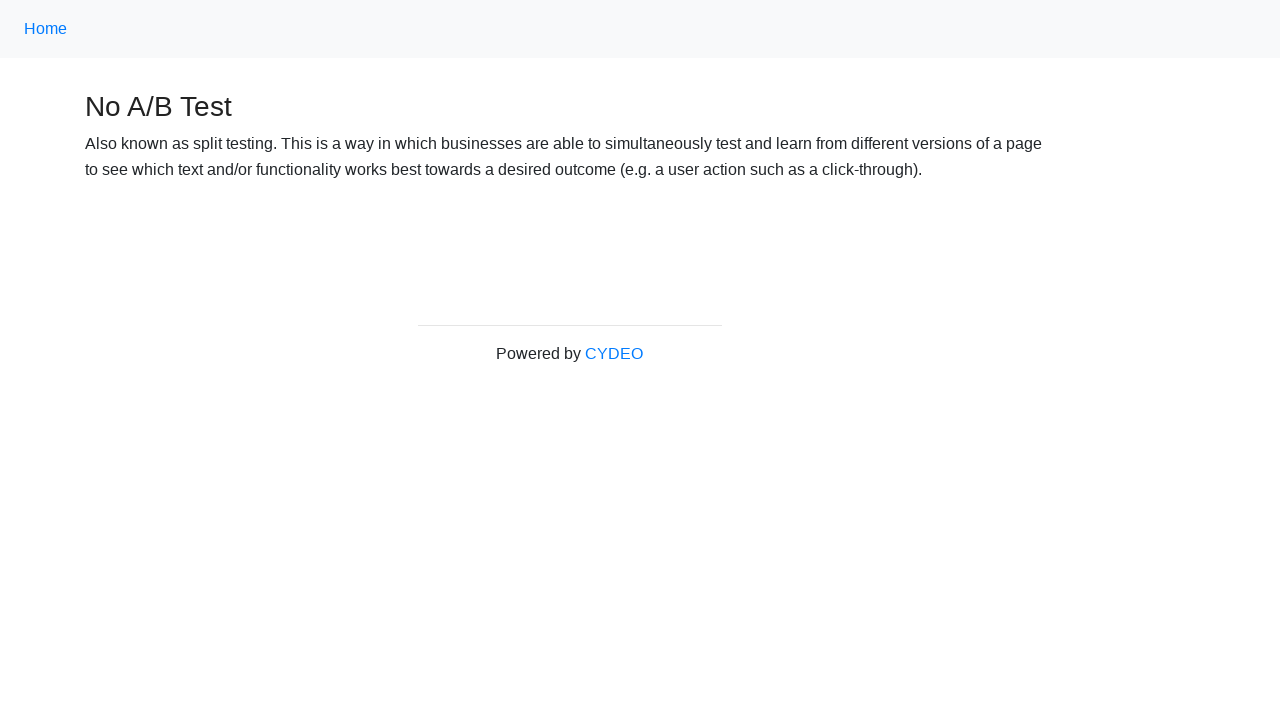

Verified A/B Testing page title contains 'No A/B Test'
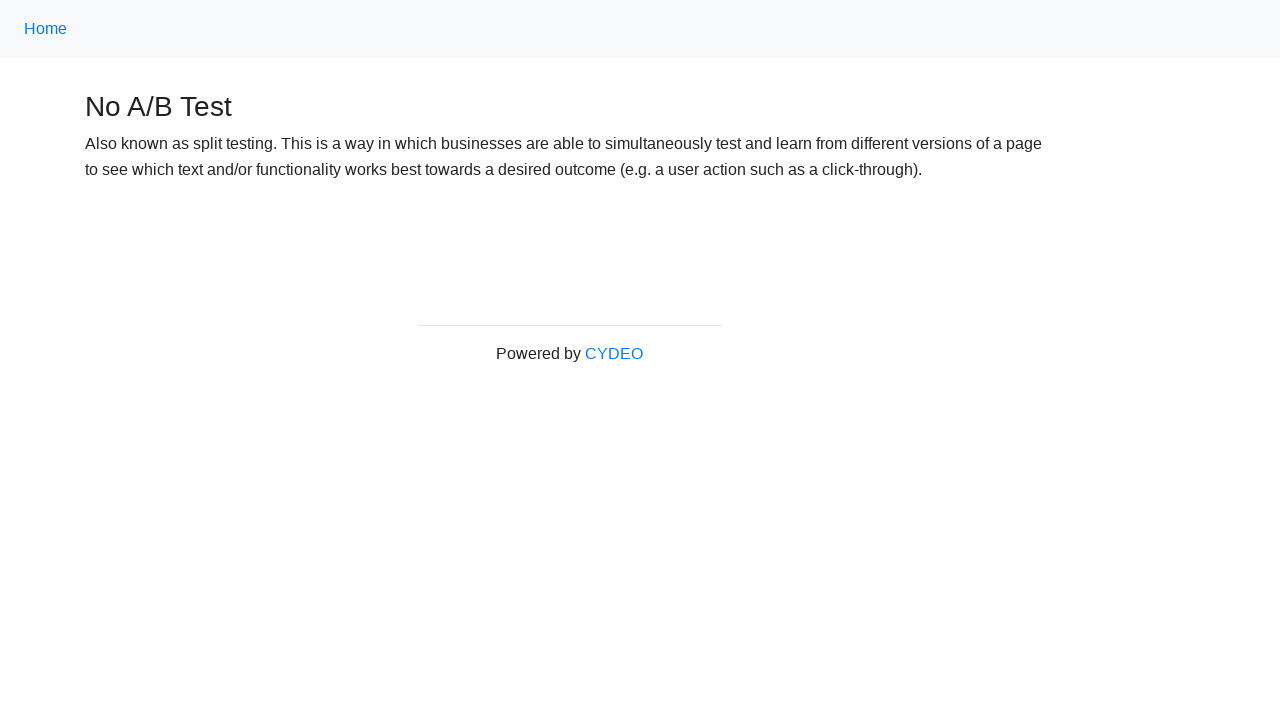

Navigated back to previous page
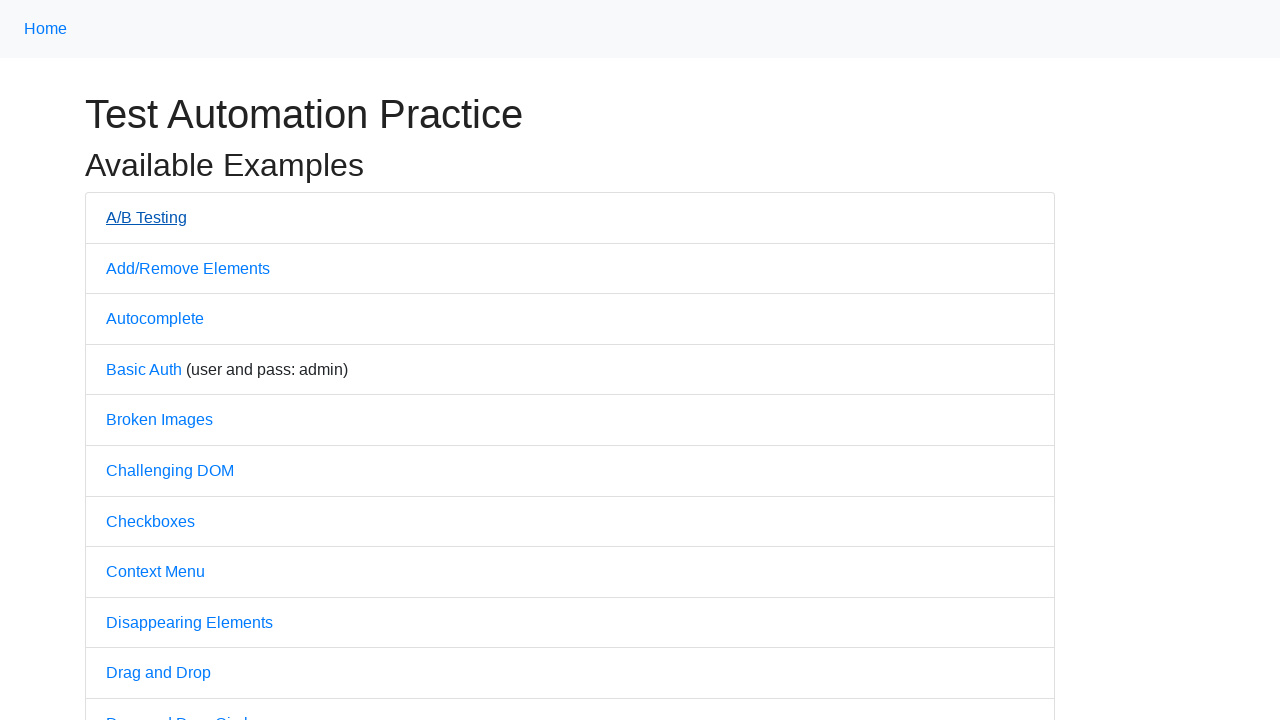

Practice page loaded (networkidle)
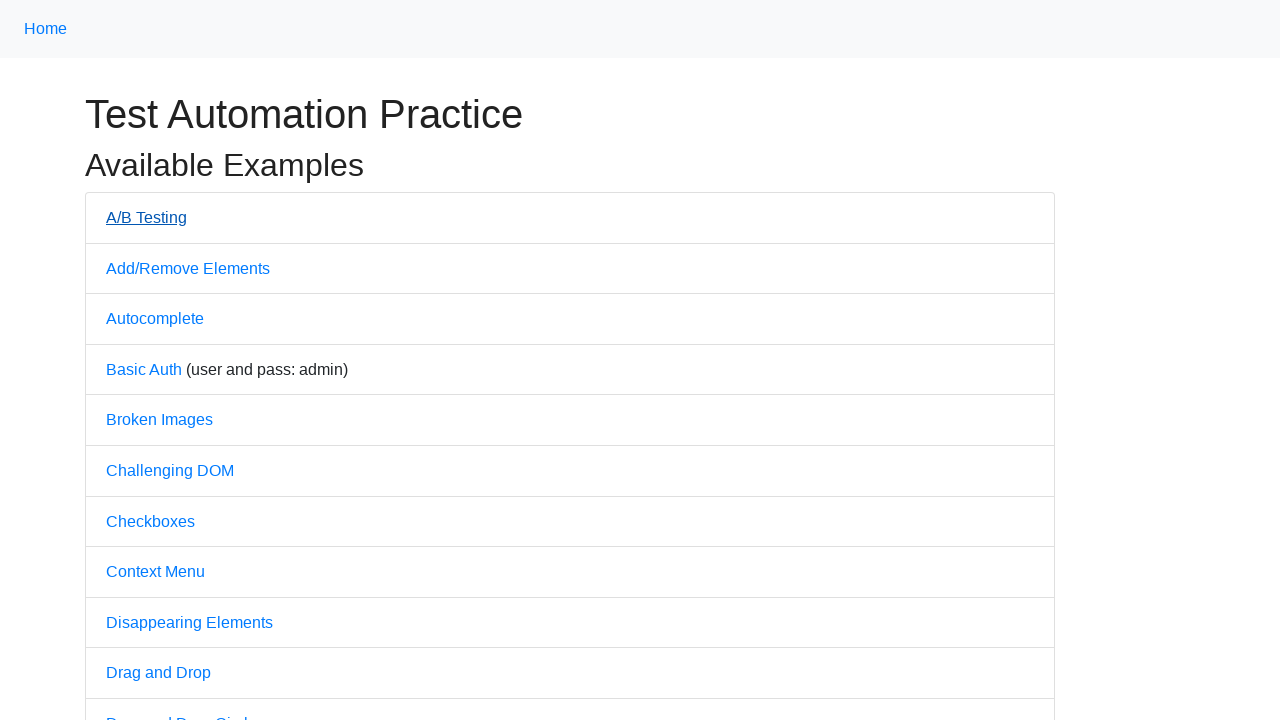

Verified Practice page title contains 'Practice'
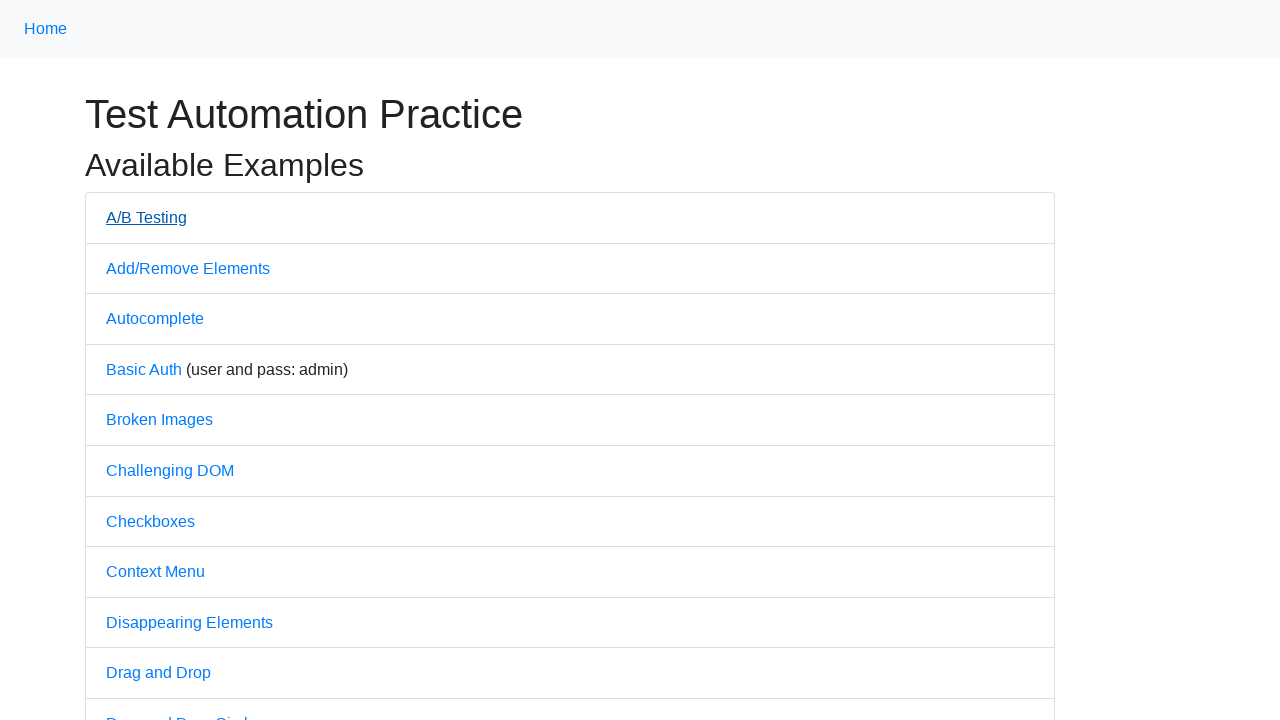

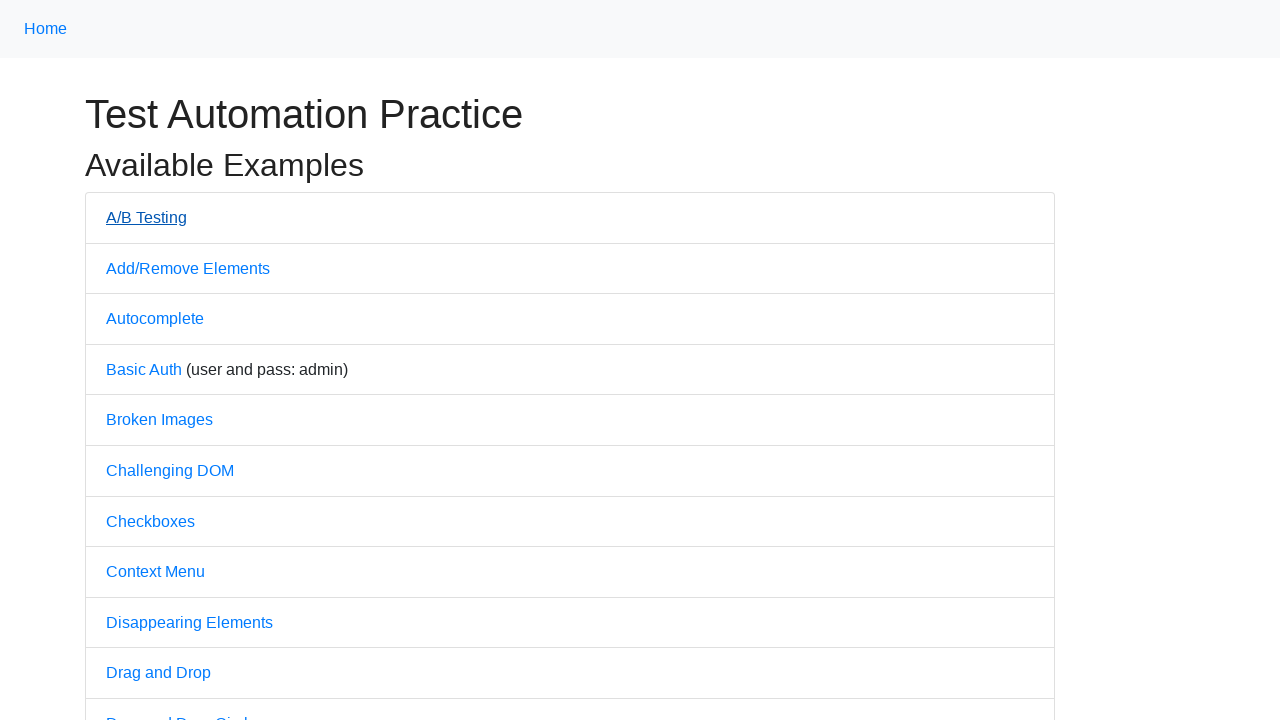